Tests JavaScript alert handling by clicking a button that triggers a JS alert and then accepting the alert dialog

Starting URL: https://practice.cydeo.com/javascript_alerts

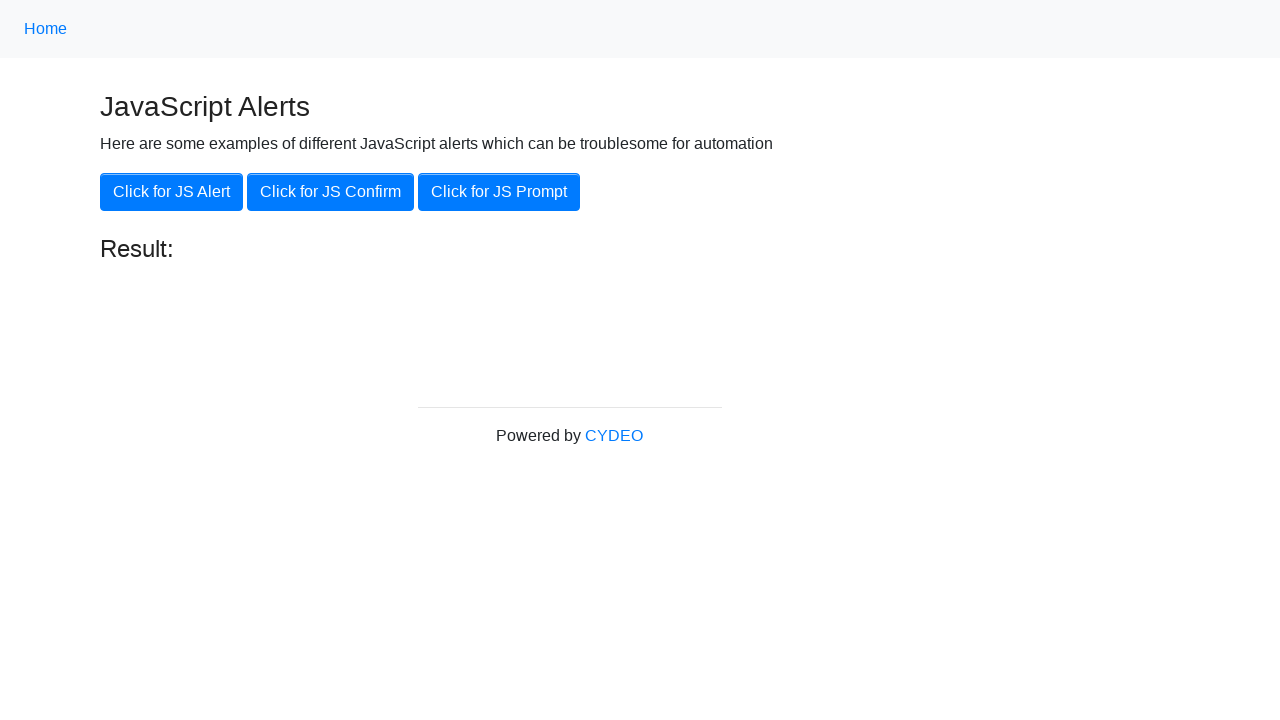

Clicked the 'Click for JS Alert' button at (172, 192) on xpath=//button[.='Click for JS Alert']
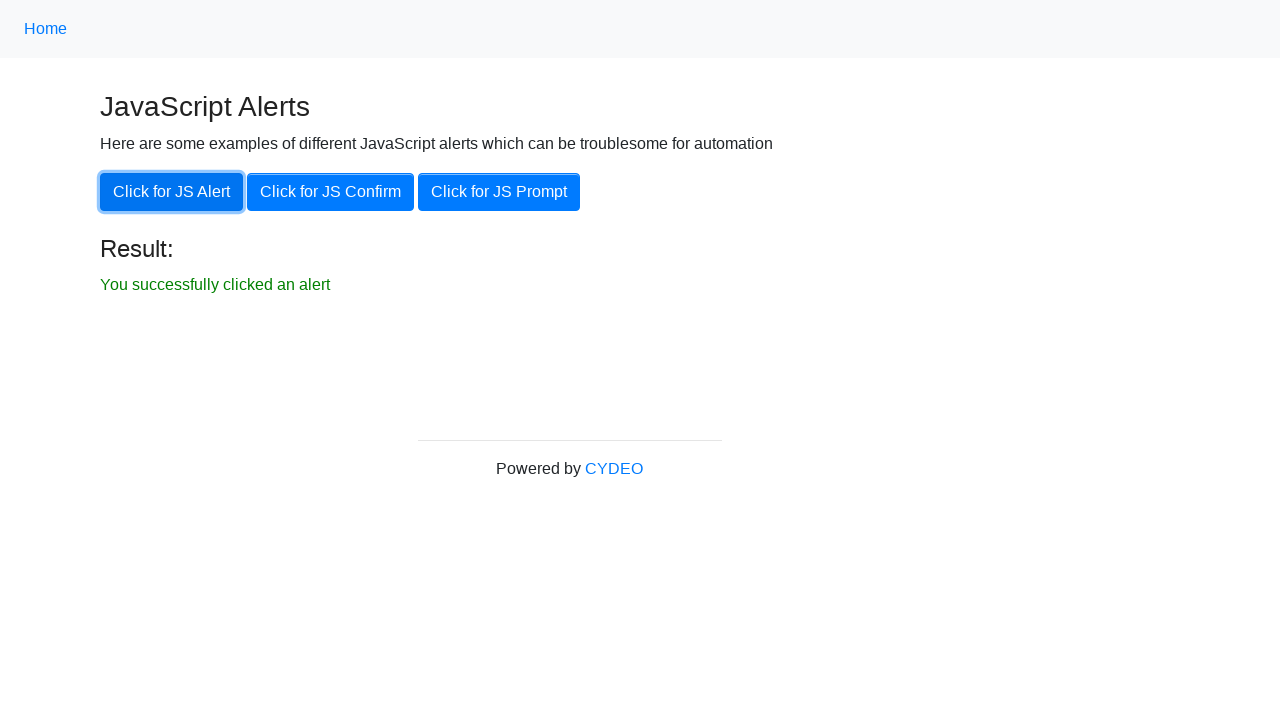

Set up dialog handler to accept alerts
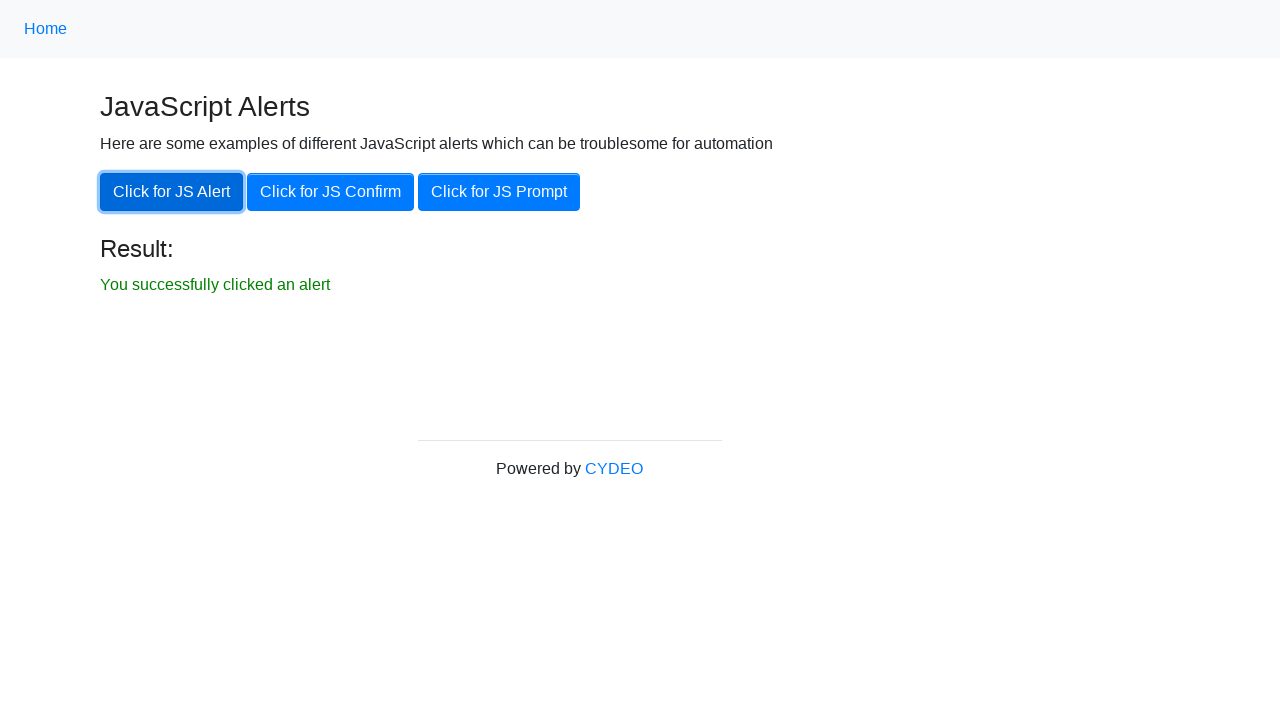

Registered dialog handler to print message and accept
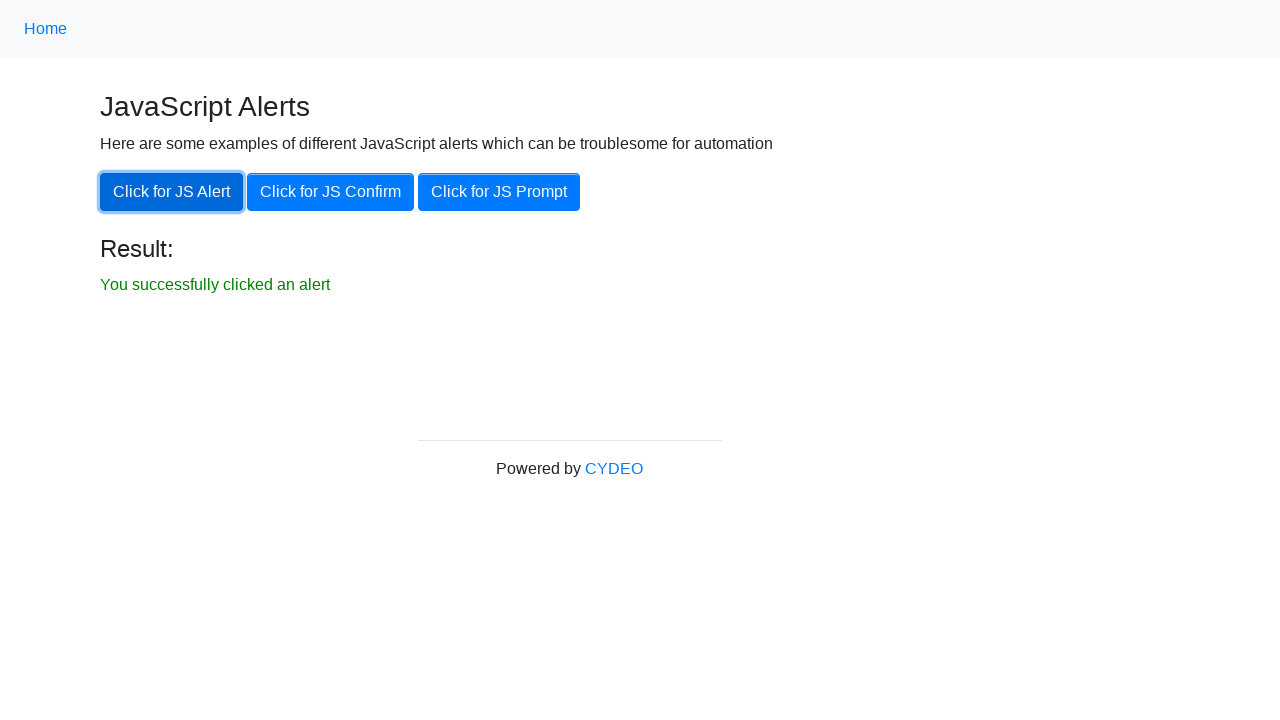

Clicked the 'Click for JS Alert' button to trigger dialog at (172, 192) on xpath=//button[.='Click for JS Alert']
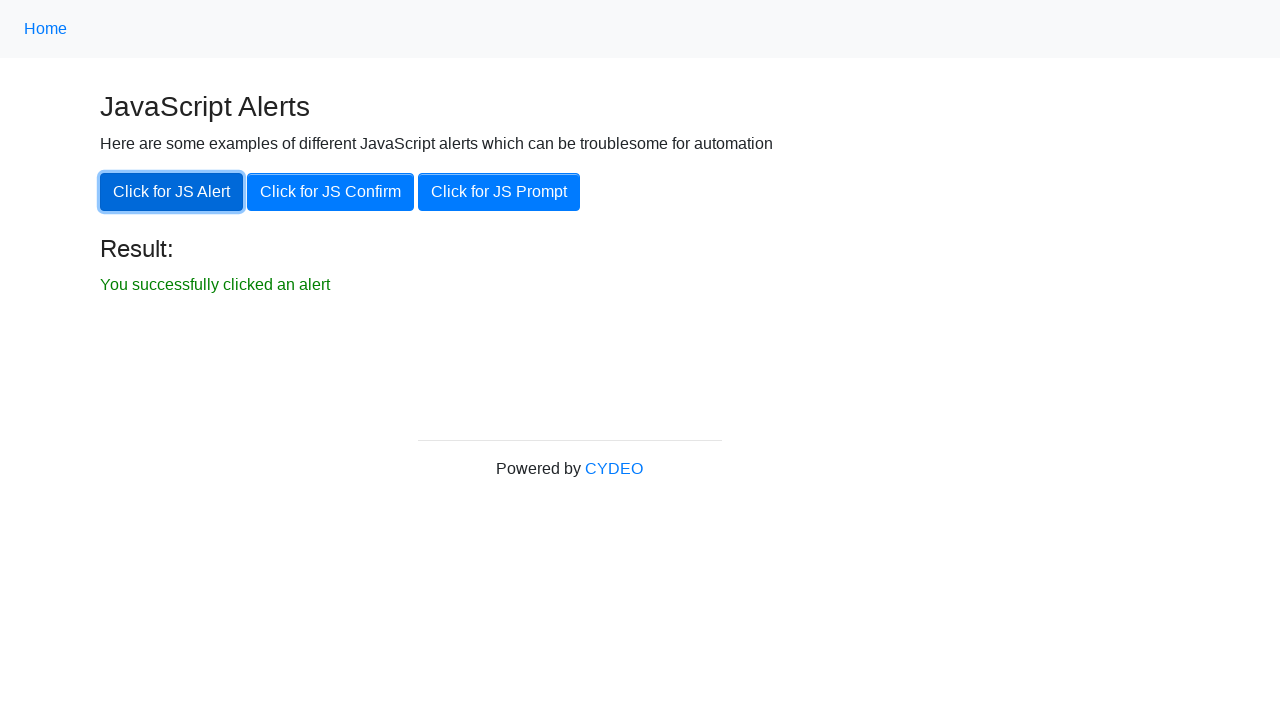

Waited 1 second for dialog to be handled and accepted
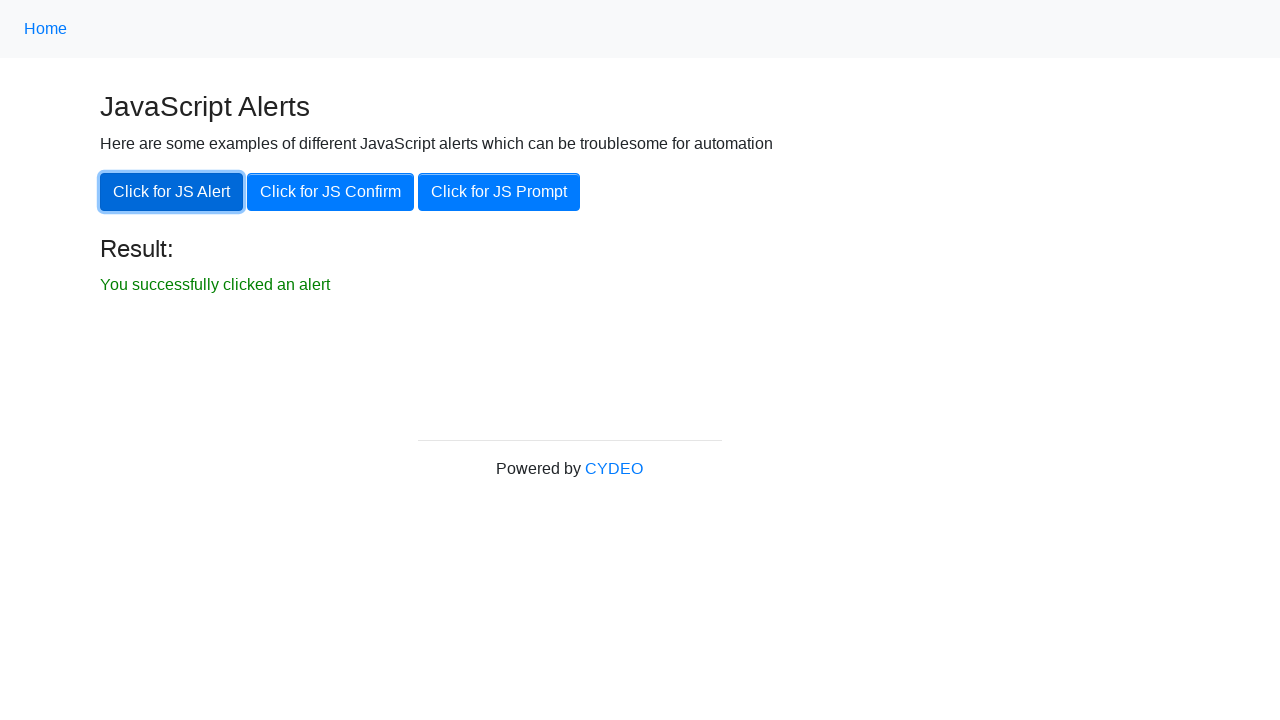

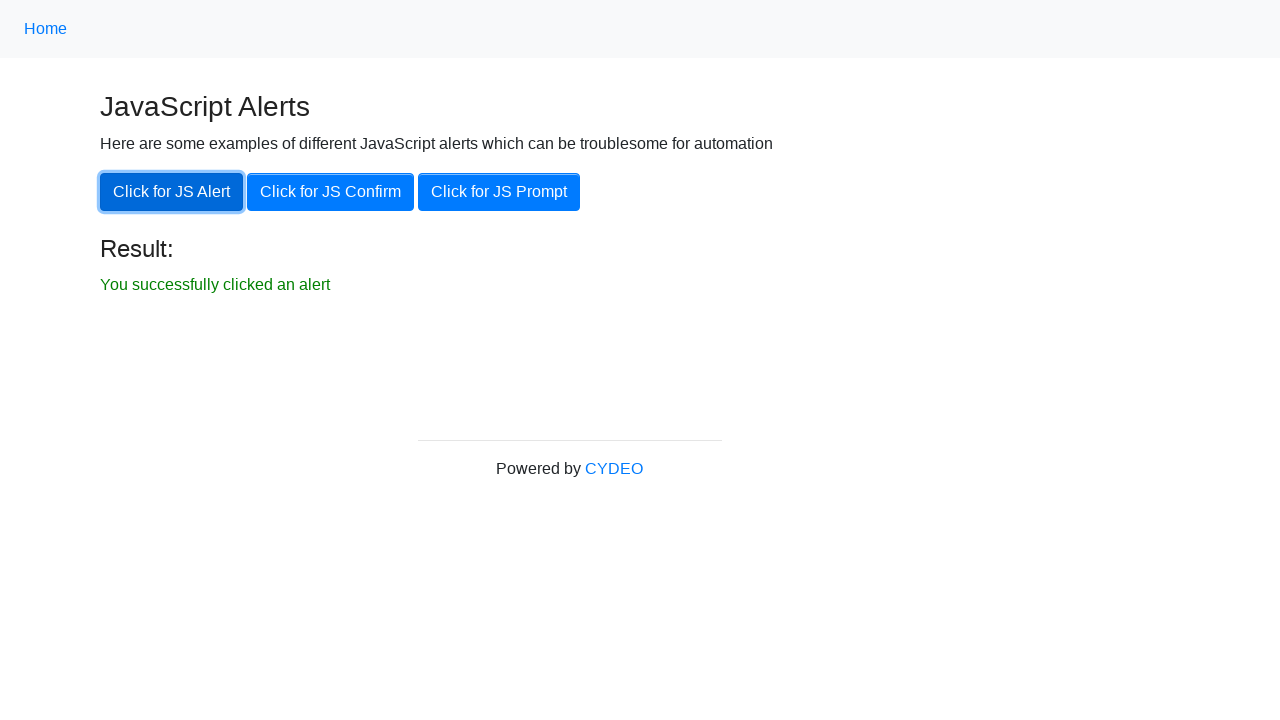